Tests that the dropdown field does not allow multiple selections

Starting URL: https://www.lambdatest.com/selenium-playground/

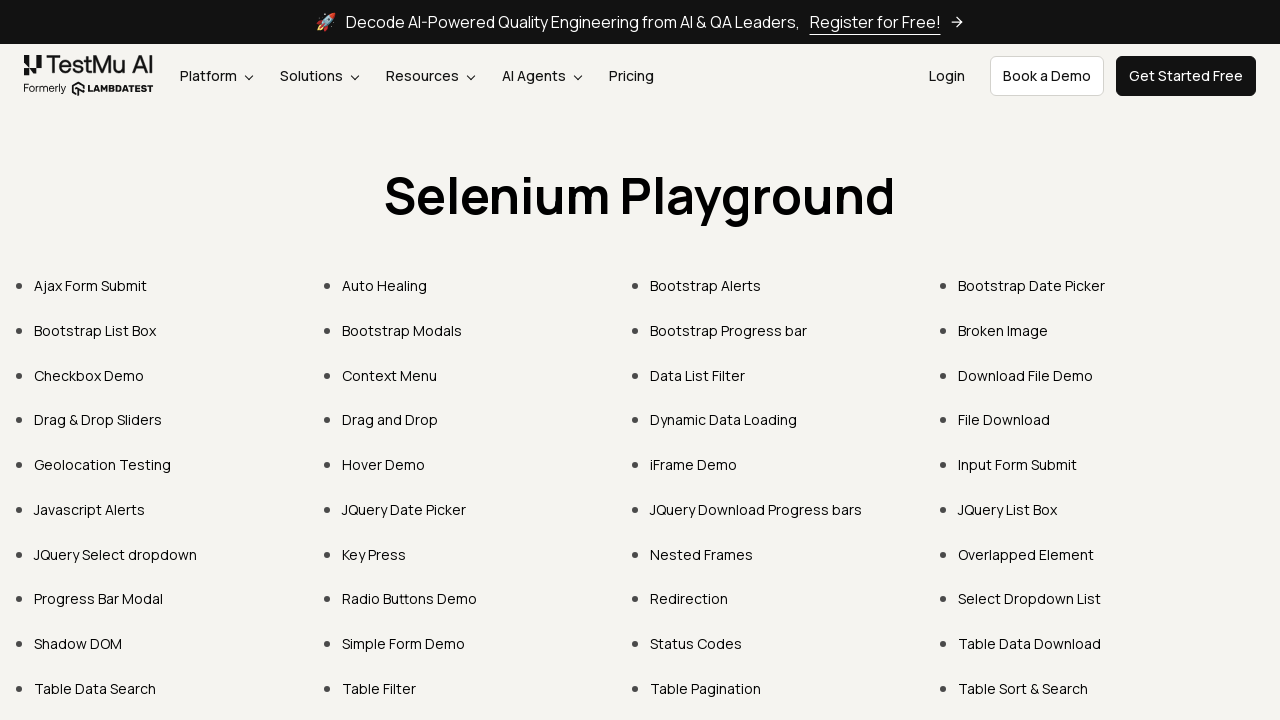

Clicked on 'Select Dropdown List' link at (1030, 599) on text=Select Dropdown List
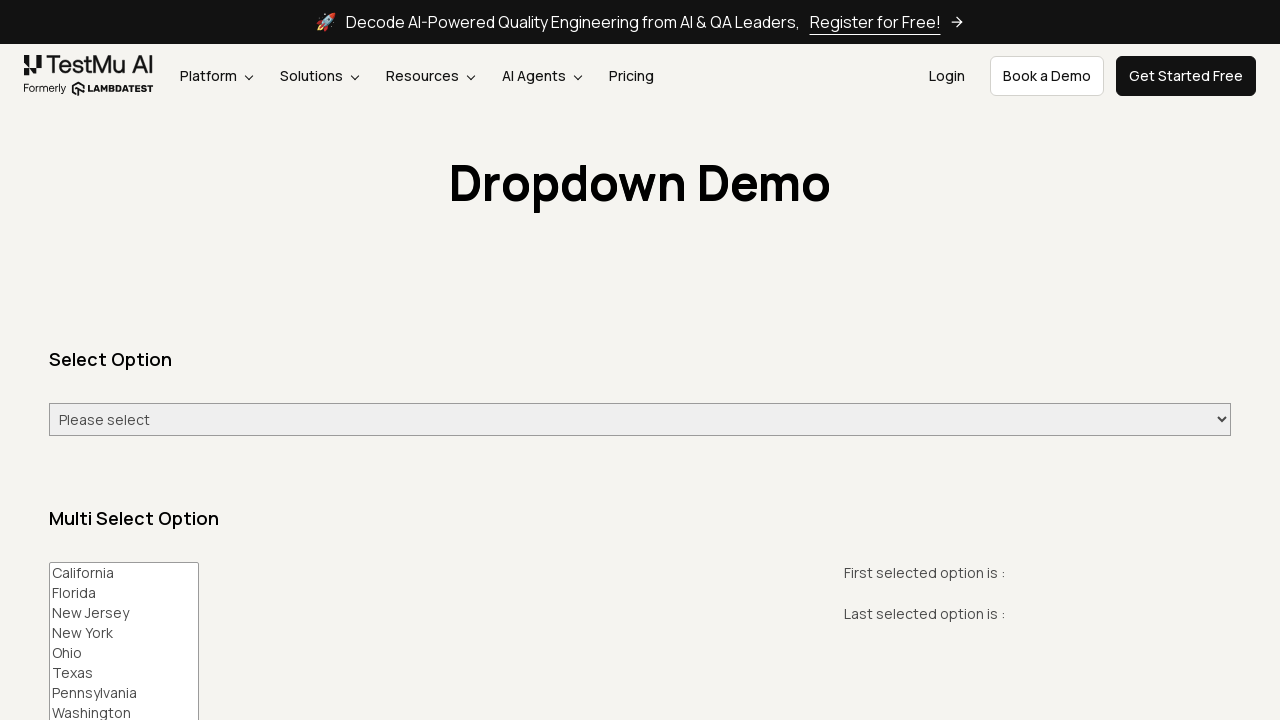

Dropdown page loaded and select#select-demo element is visible
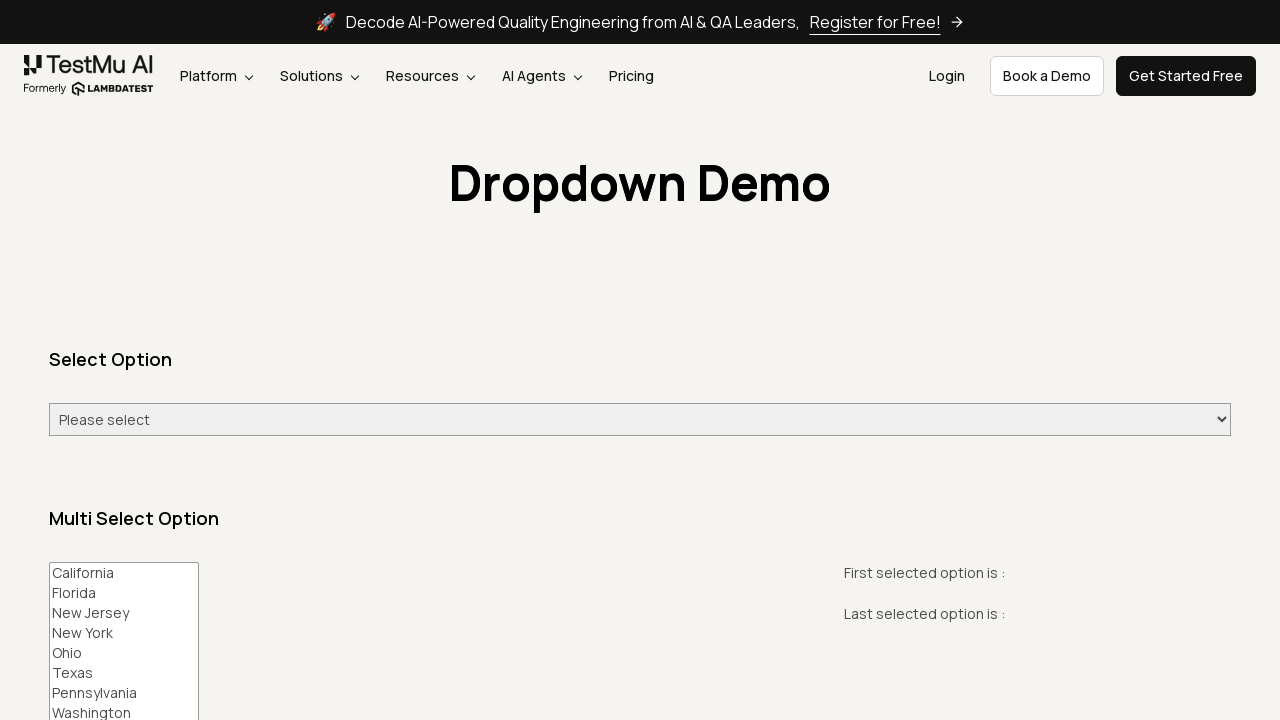

Located dropdown element with selector select#select-demo
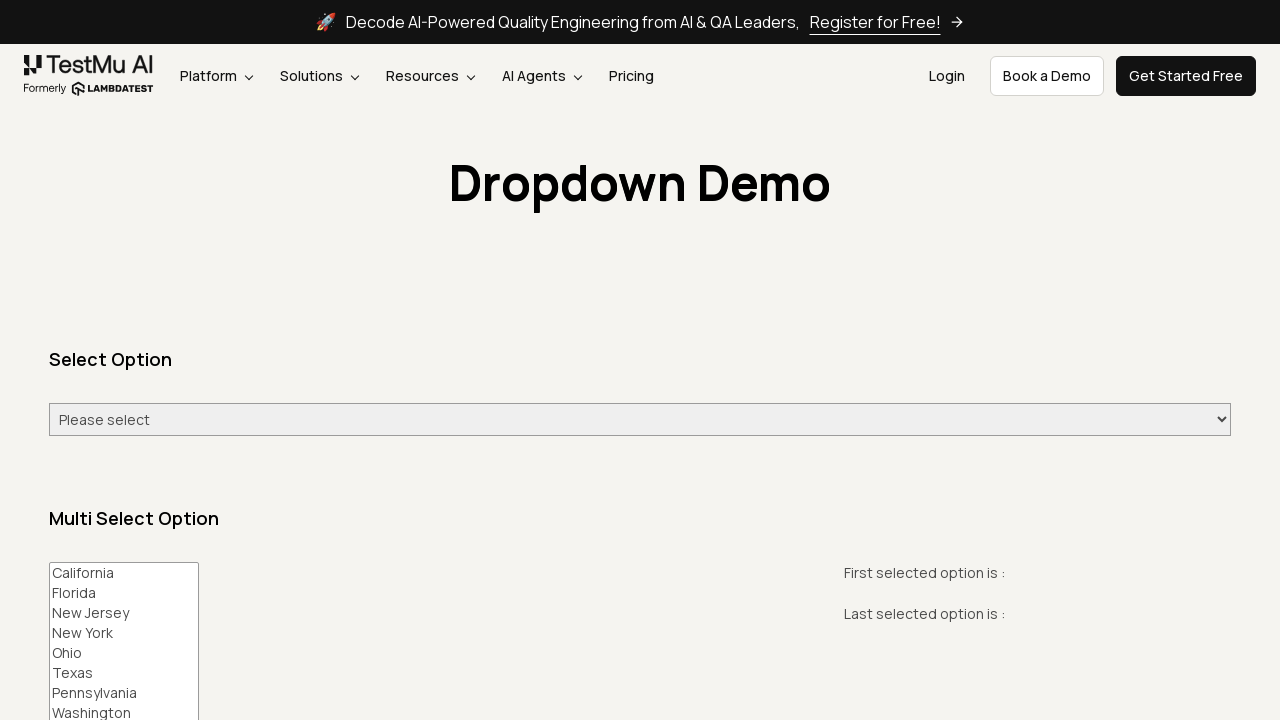

Evaluated dropdown 'multiple' attribute
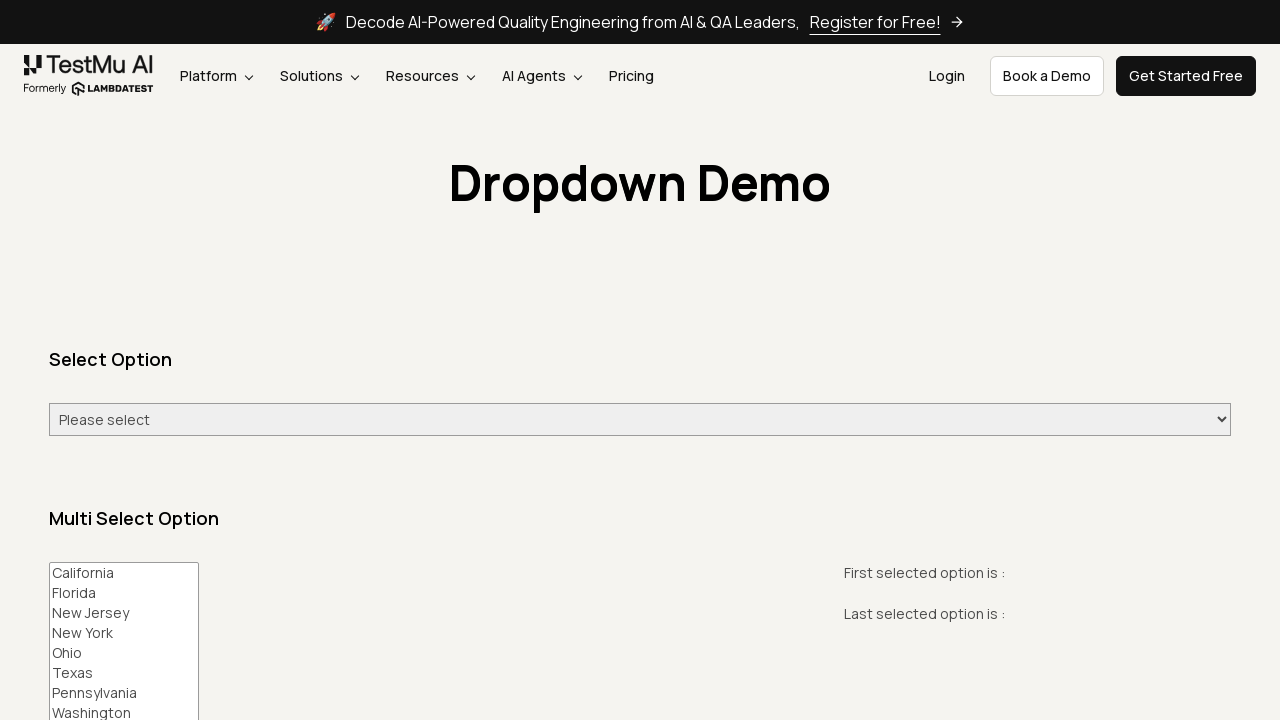

Assertion passed: Dropdown does not allow multiple selection
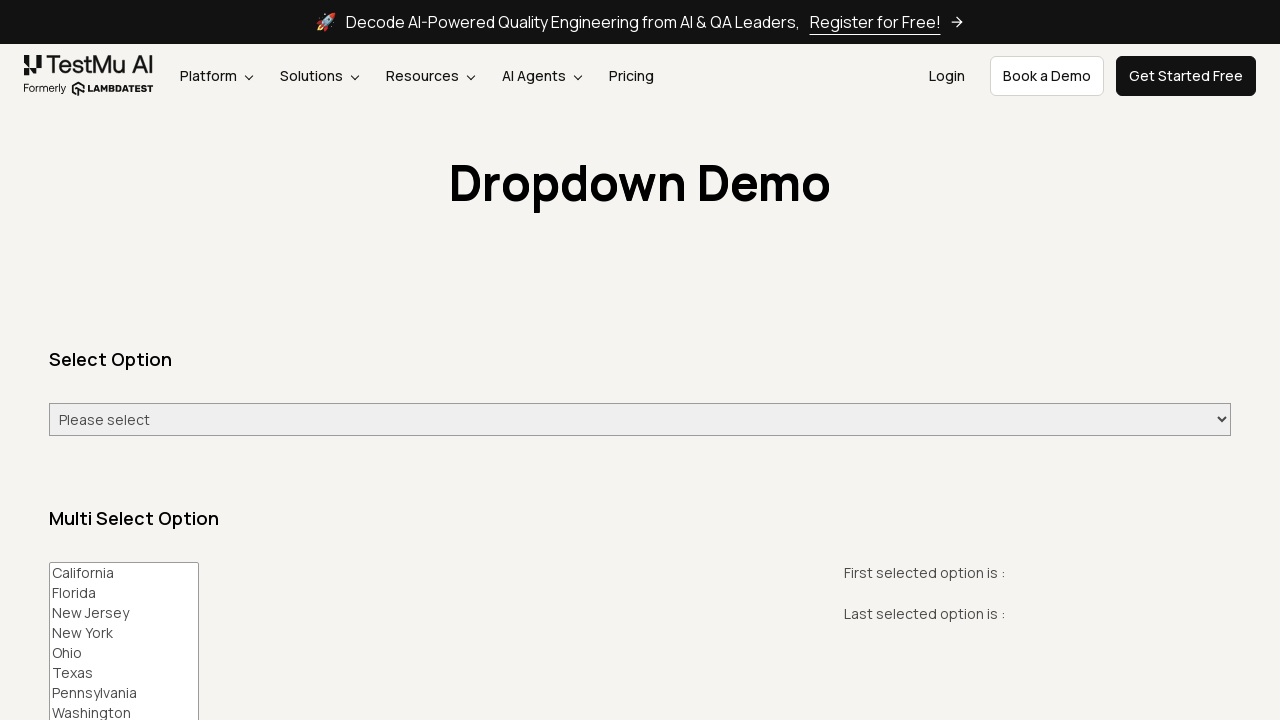

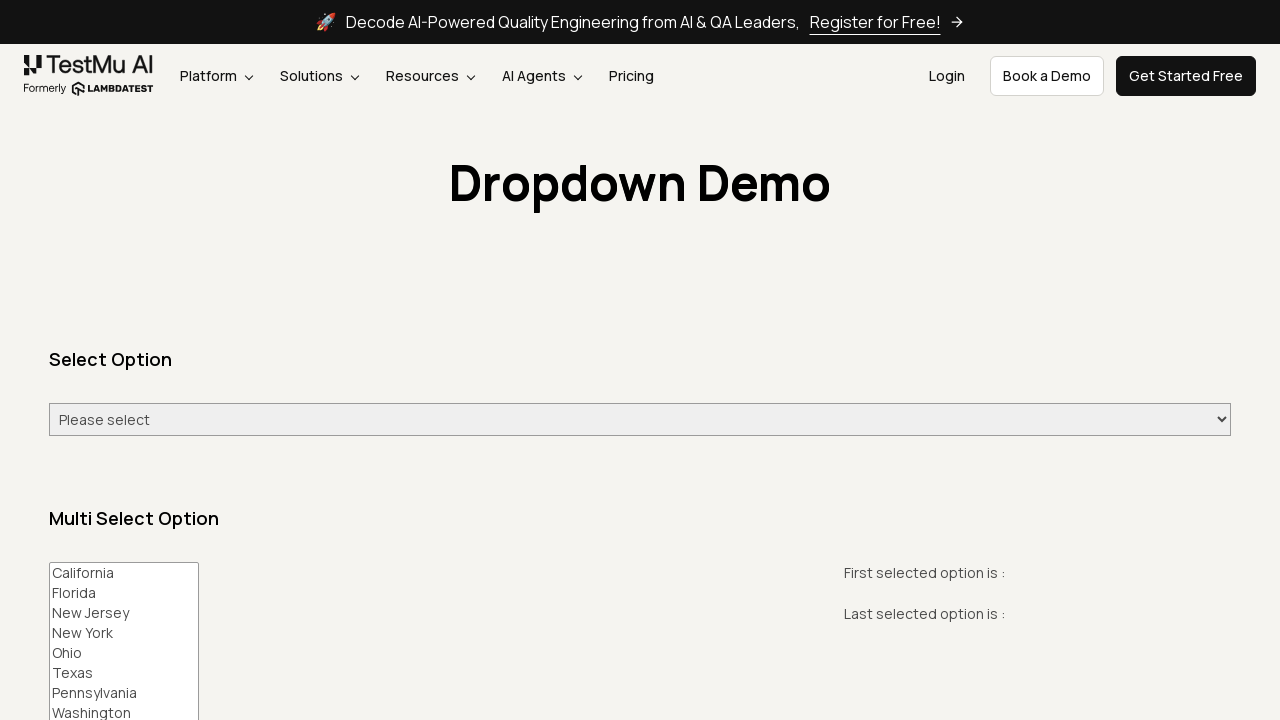